Tests a practice form by filling in various fields including email, password, name, dropdown selection, and checkbox, then submitting the form and verifying success message

Starting URL: https://rahulshettyacademy.com/angularpractice/

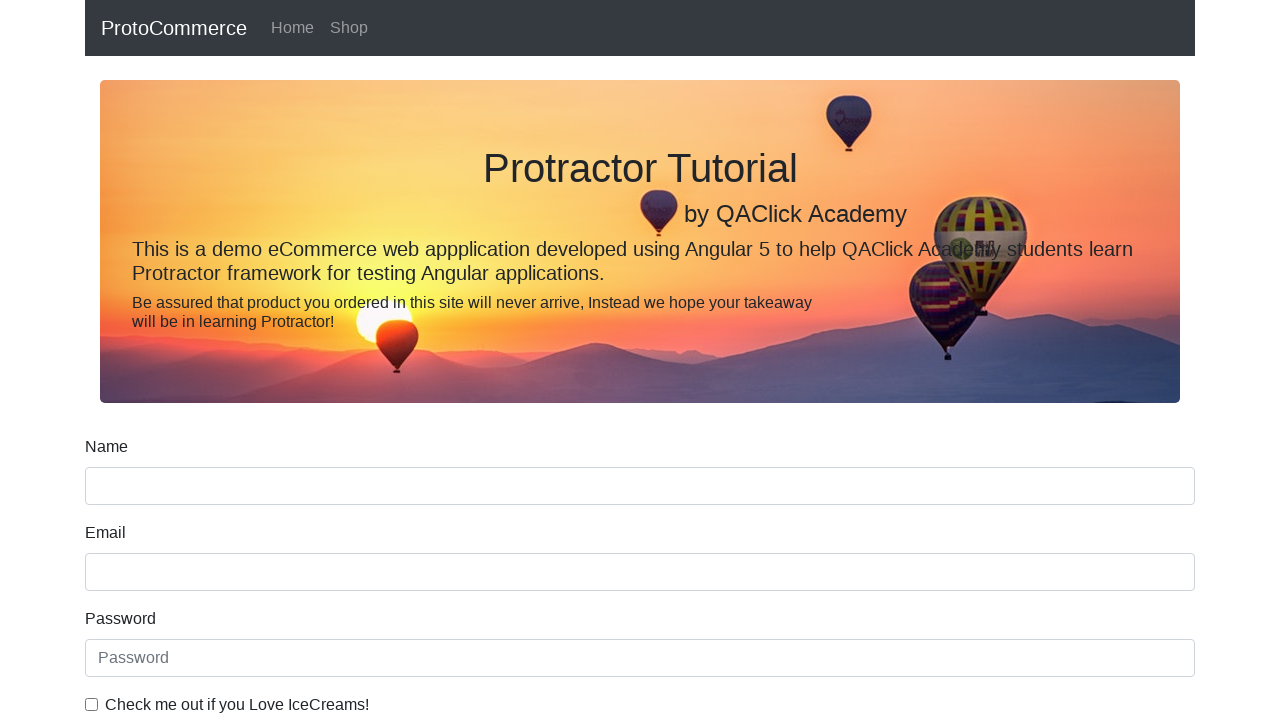

Filled email field with 'hello@gmail.com' on input[name='email']
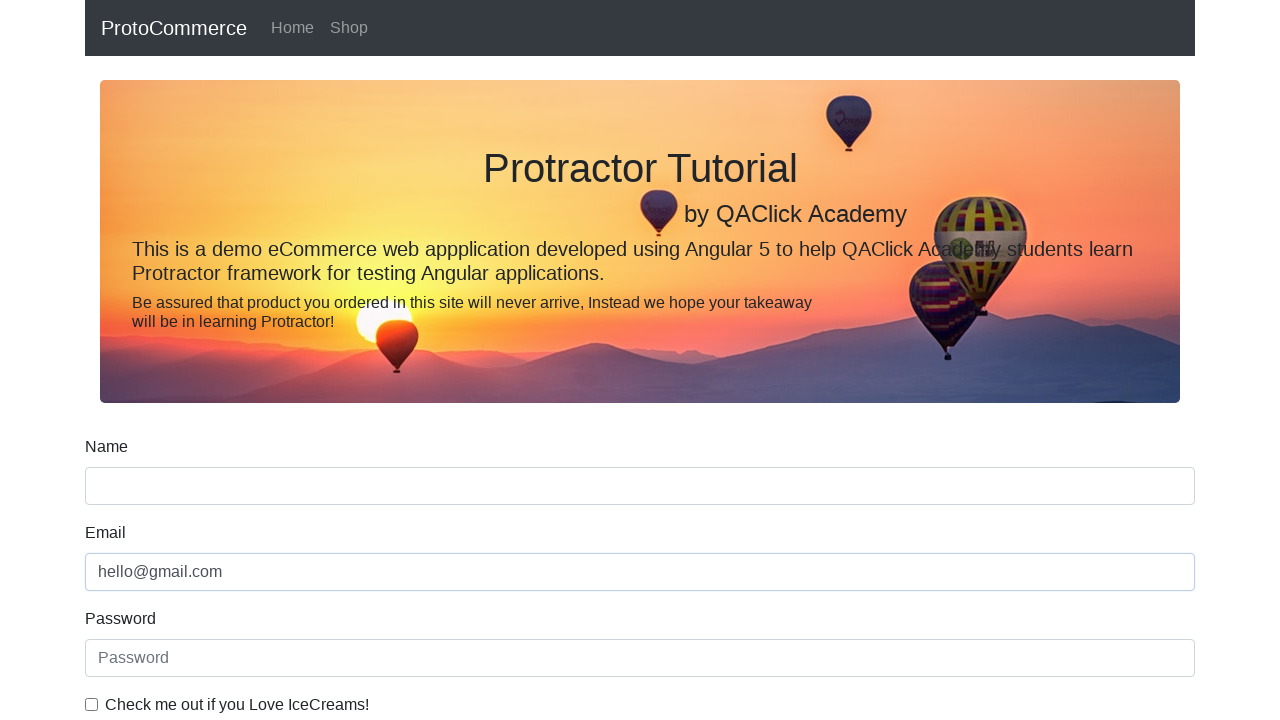

Filled password field with '123456' on #exampleInputPassword1
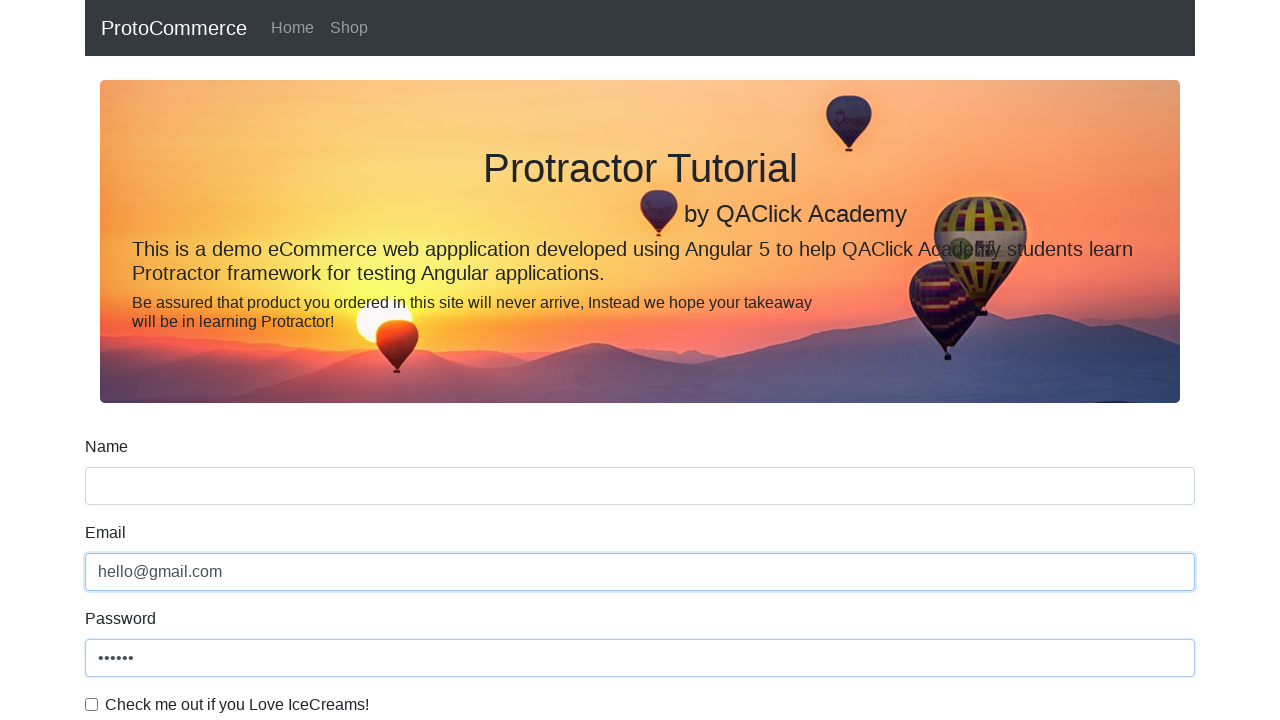

Clicked checkbox to enable agreement at (92, 704) on #exampleCheck1
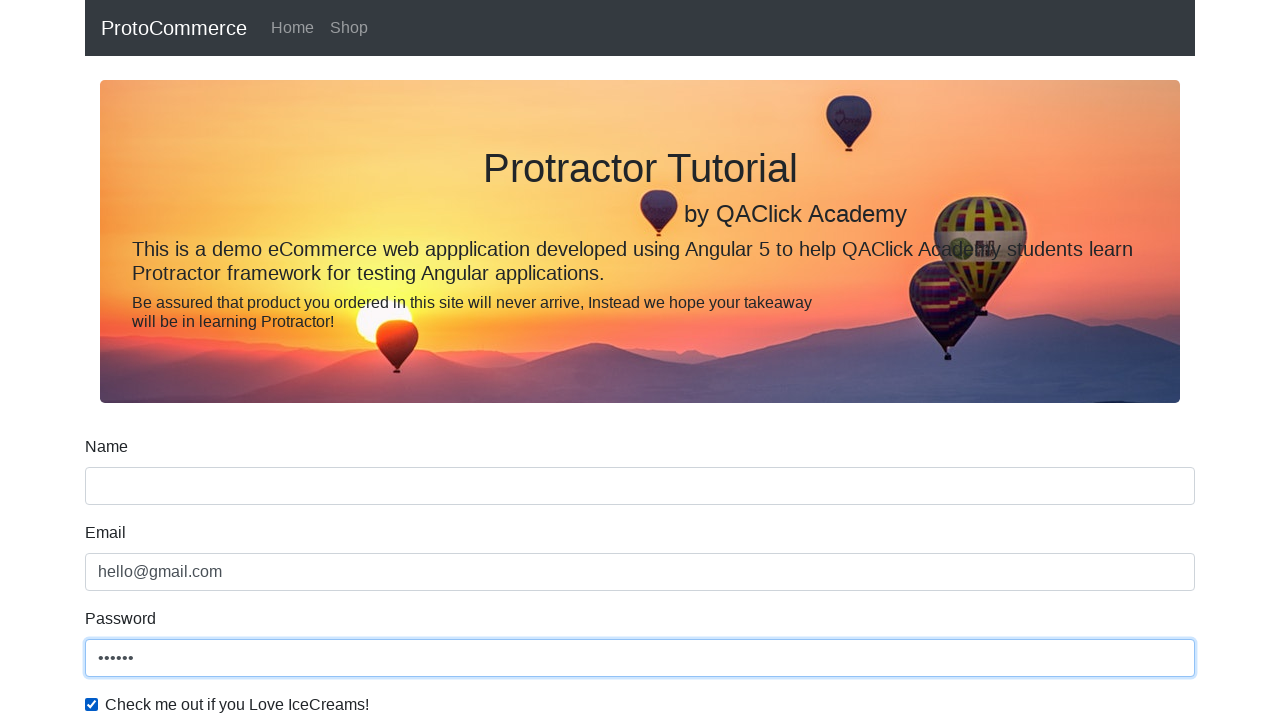

Clicked submit button at (123, 491) on input[type='submit']
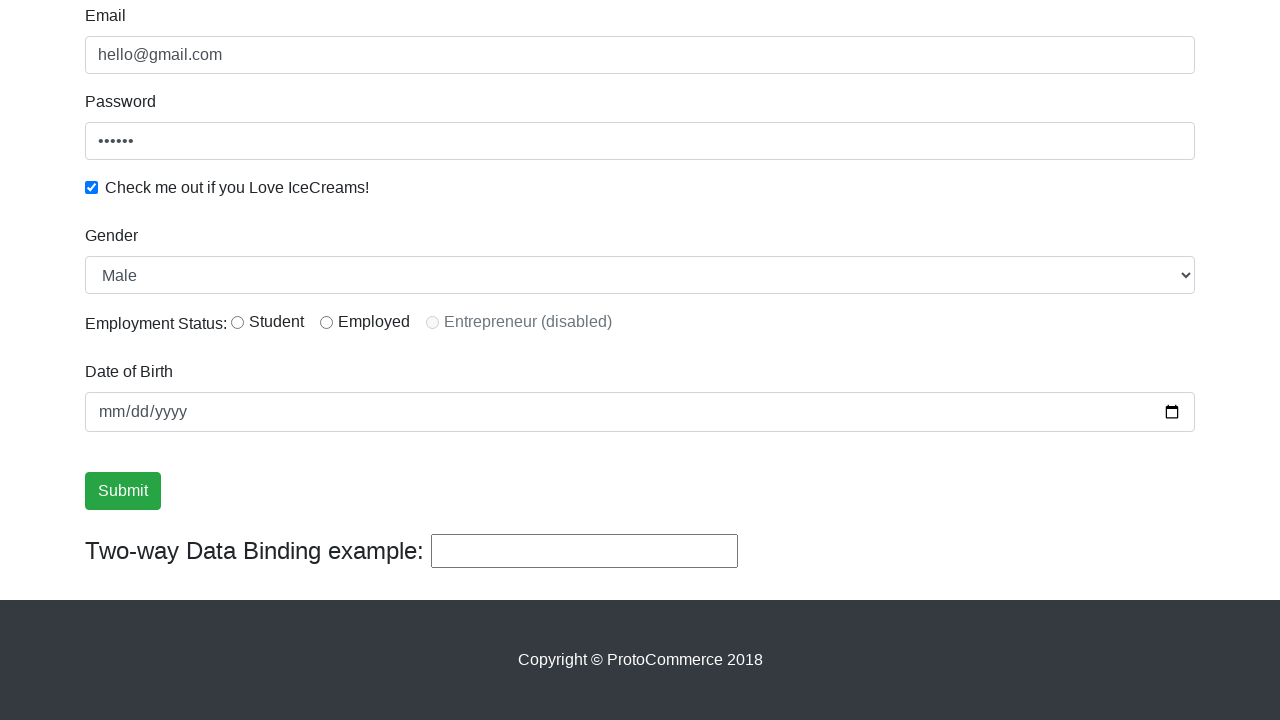

Filled name field with 'Rahul' on input[name='name']
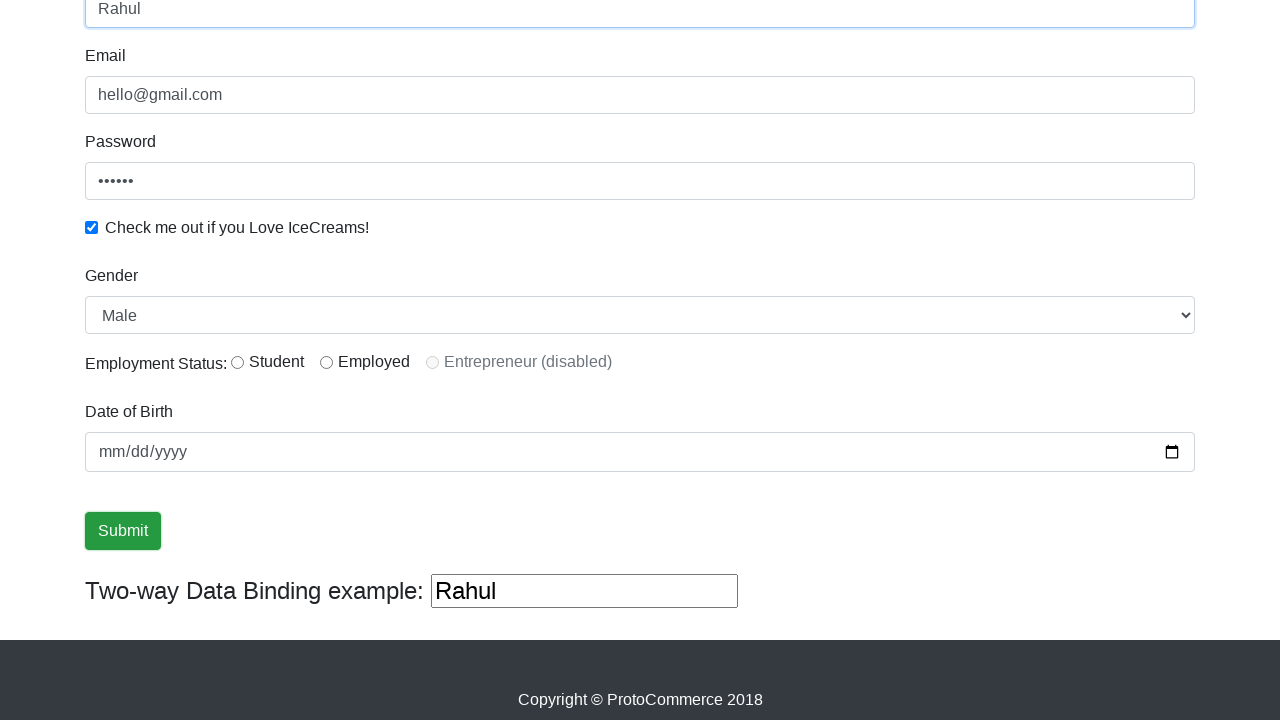

Selected 'Female' from dropdown on #exampleFormControlSelect1
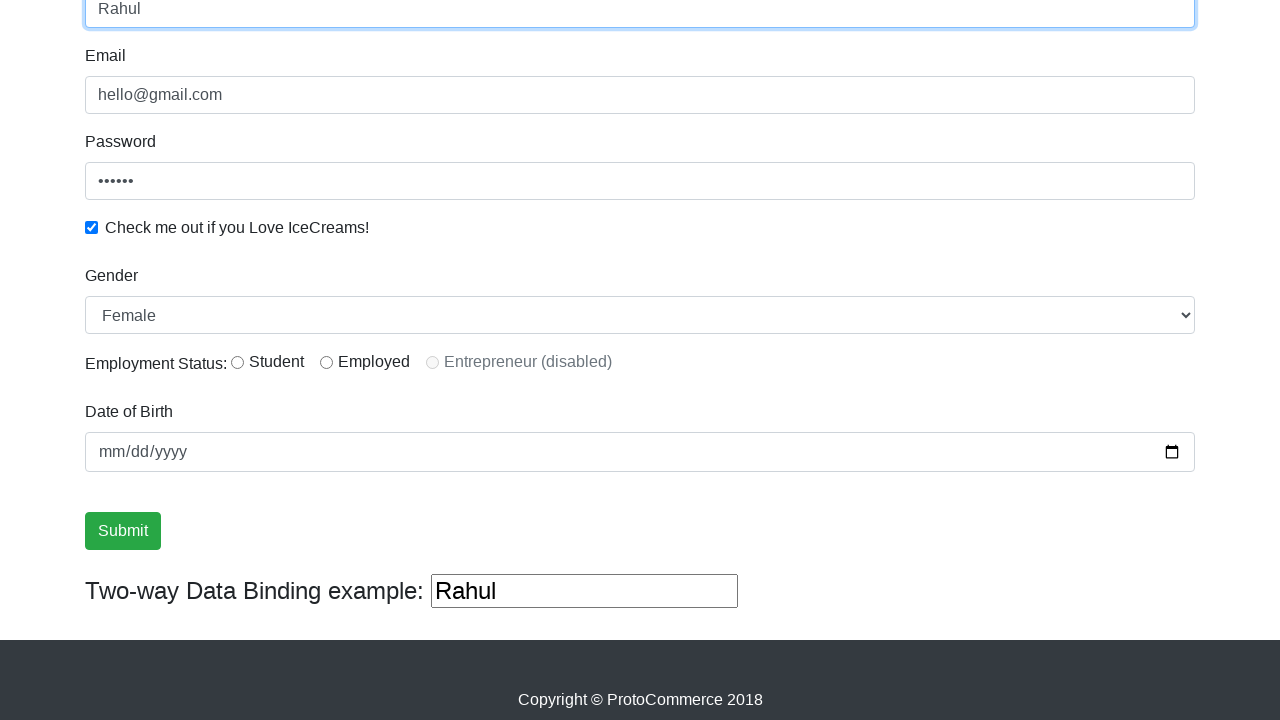

Success message appeared on page
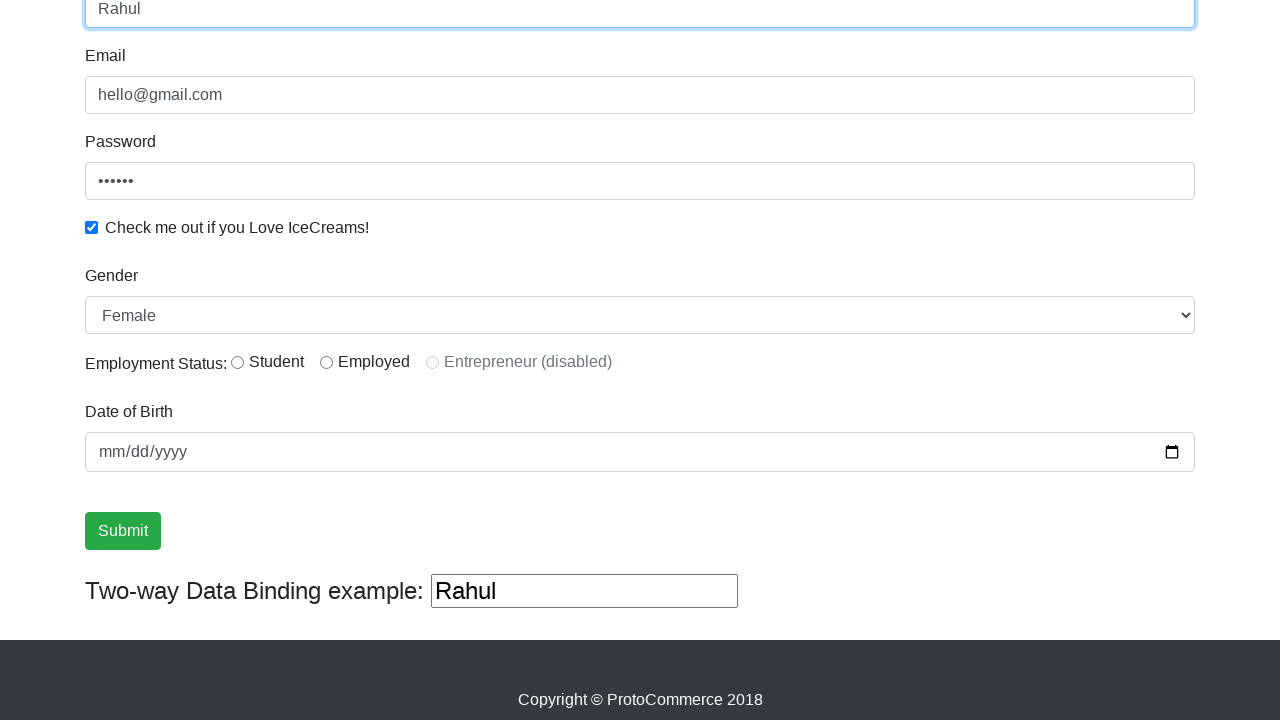

Retrieved success message text: '
                    ×
                    Success! The Form has been submitted successfully!.
                  '
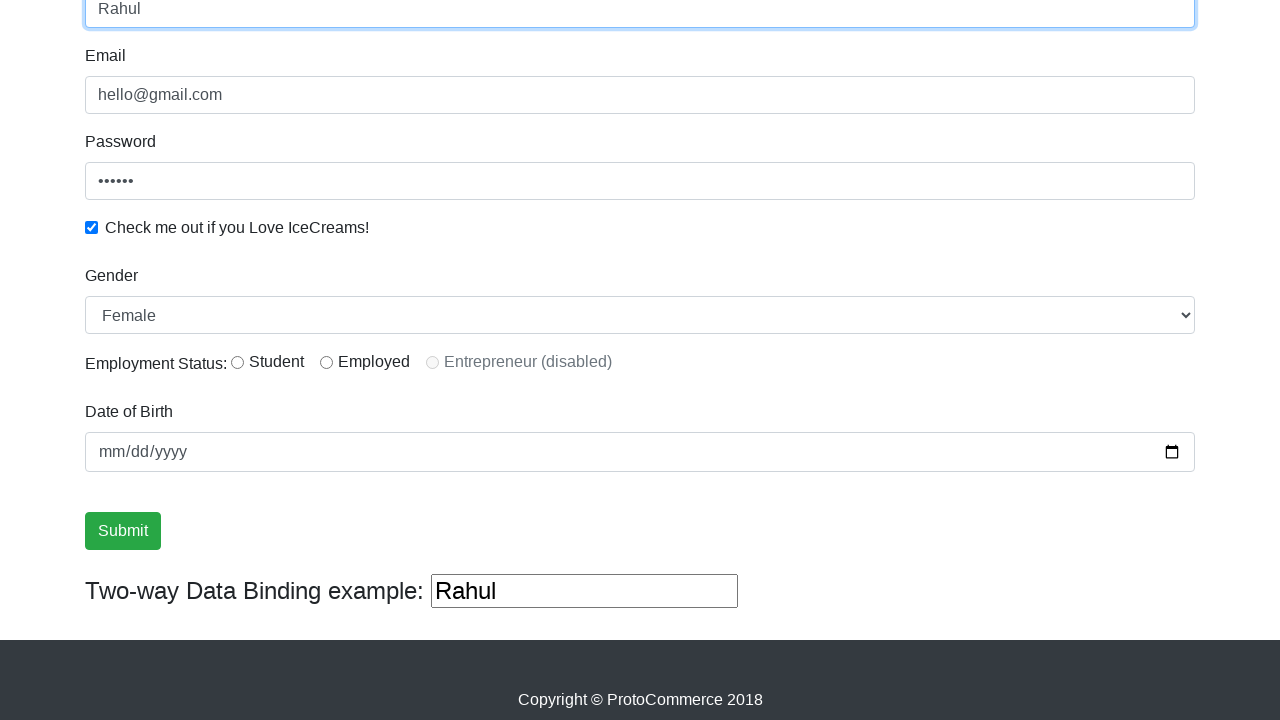

Verified that 'Success' is present in the message
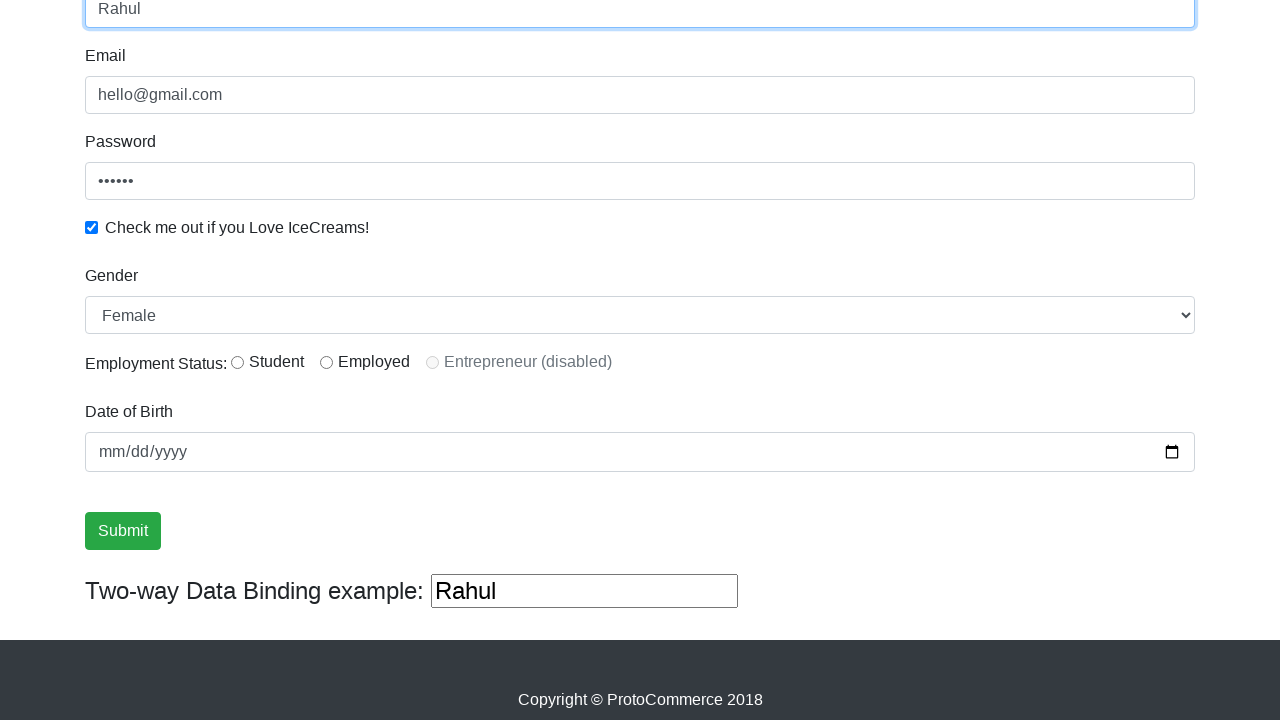

Cleared the third text input field on (//input[@type='text'])[3]
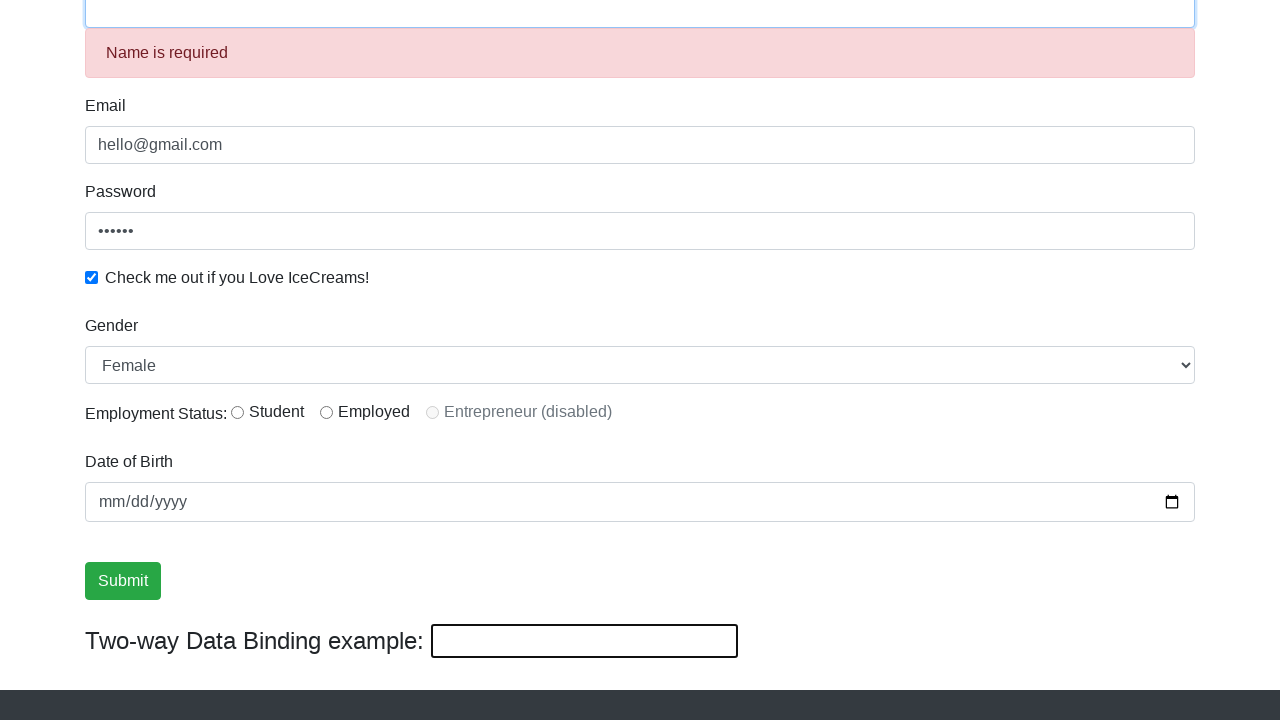

Filled the third text input field with 'helloagain' on (//input[@type='text'])[3]
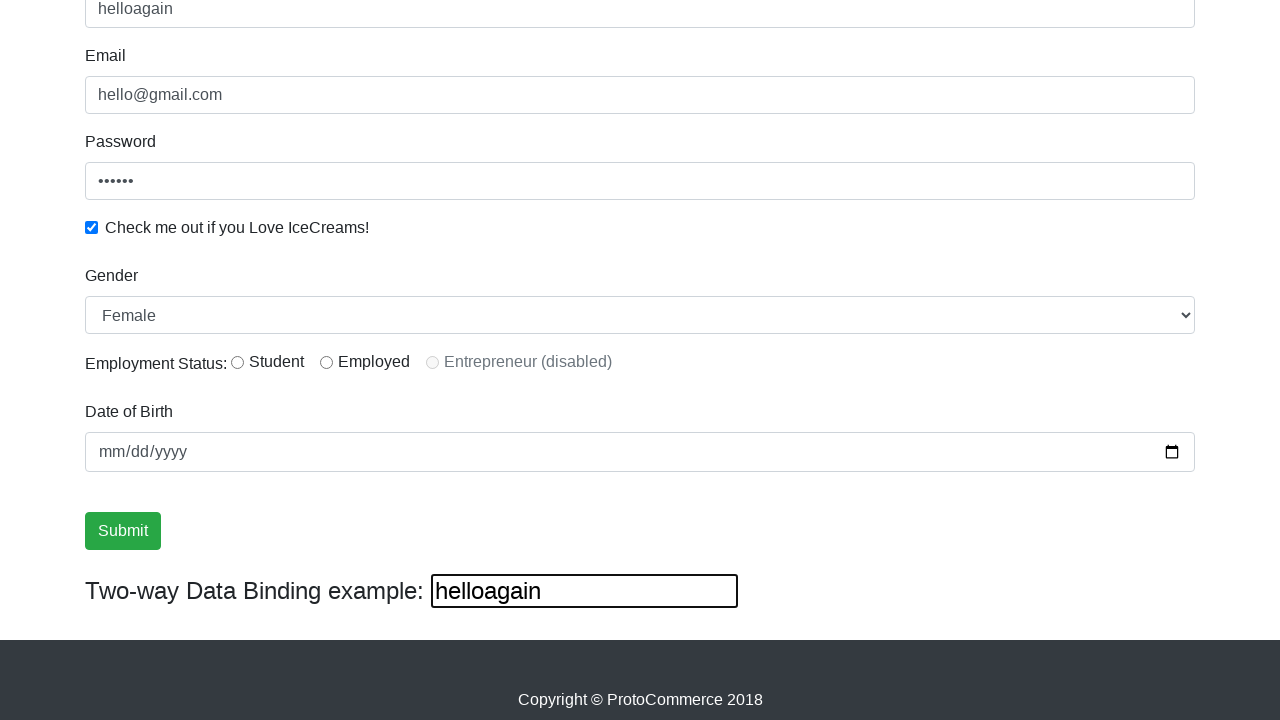

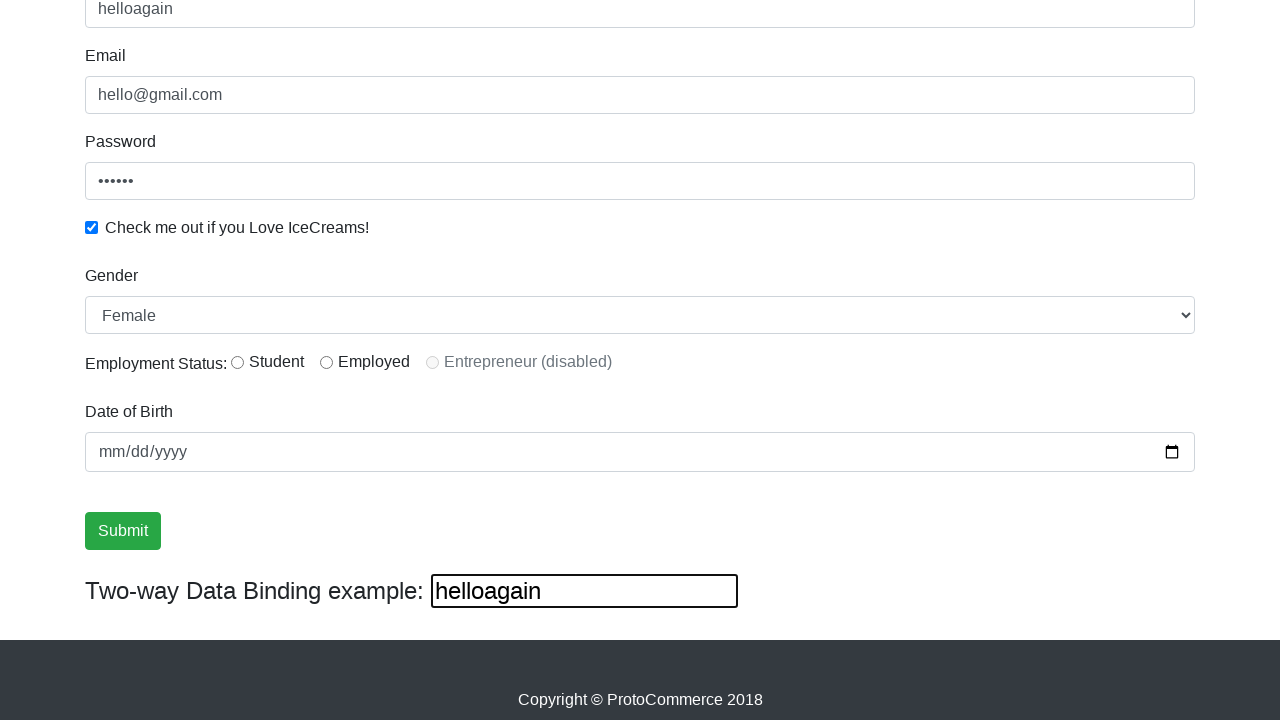